Tests registration failure with an existing email, verifying the error message for duplicate username

Starting URL: https://hoangduy0610.github.io/ncc-sg-automation-workshop-1/register.html

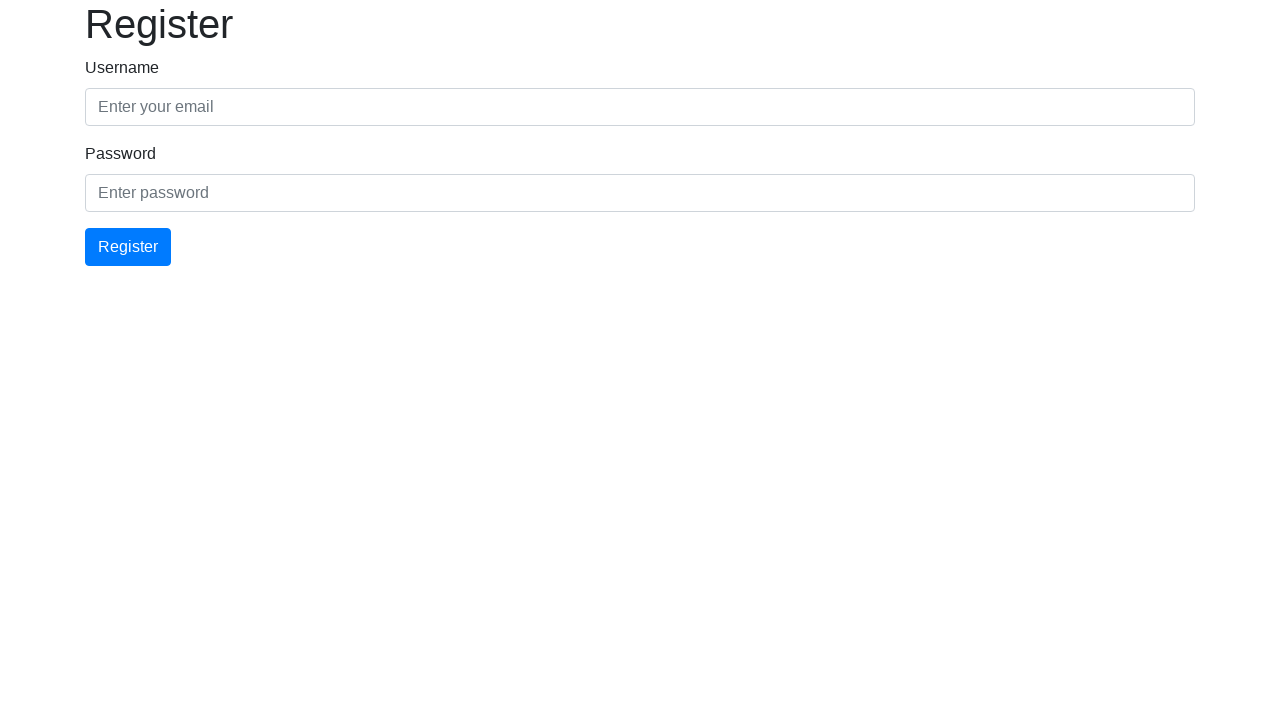

Waited for email input field to be visible
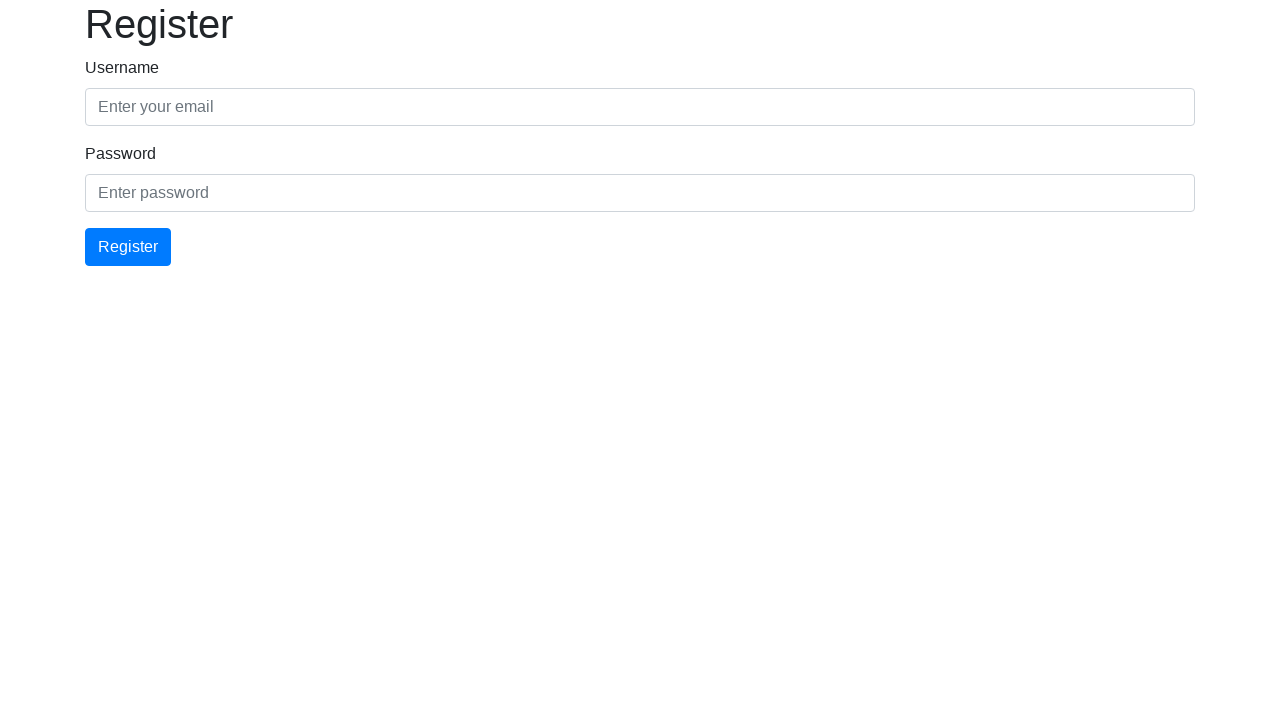

Filled email field with 'test1@gmail.com' on #email
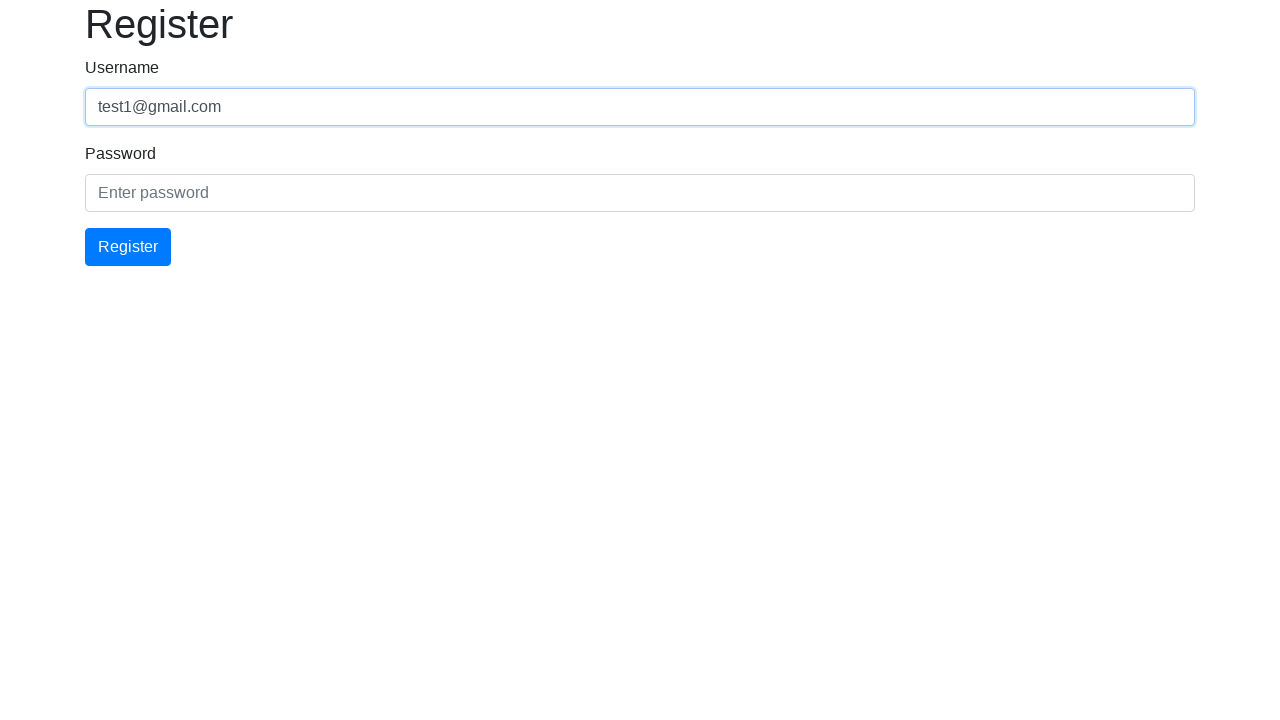

Filled password field with 'Ncc12345' on #password
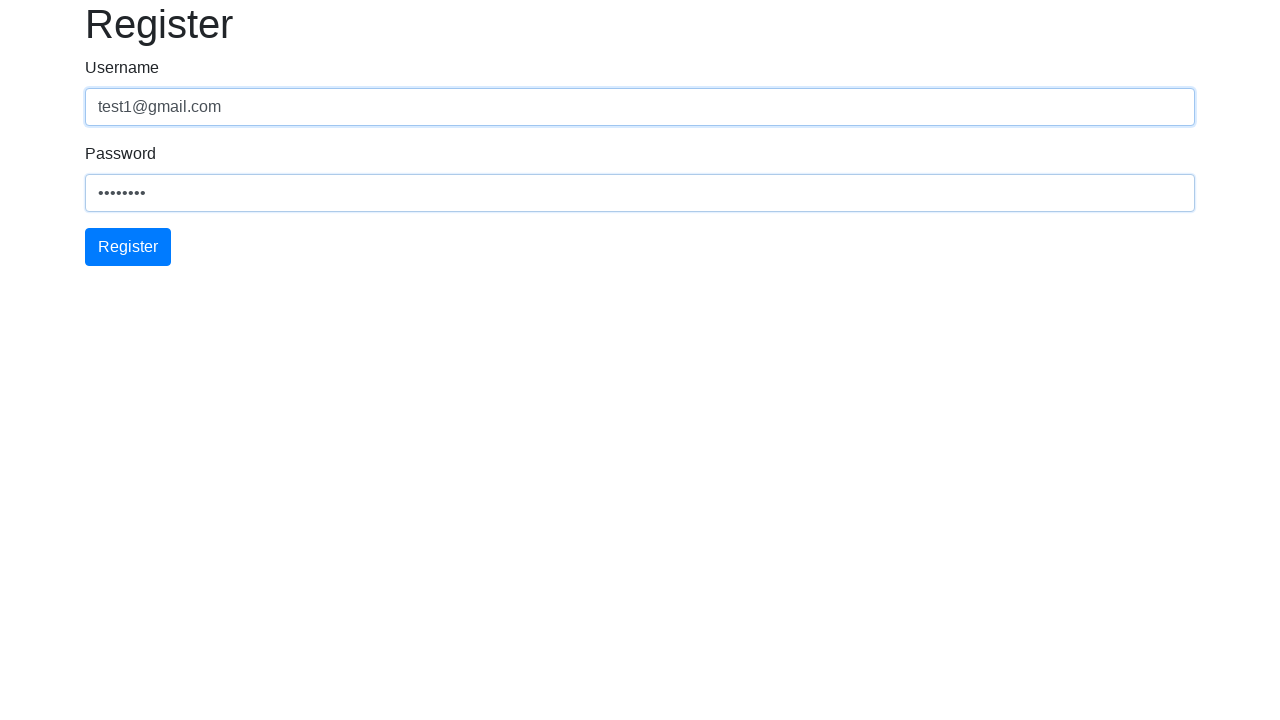

Clicked register button at (128, 247) on #registerForm button
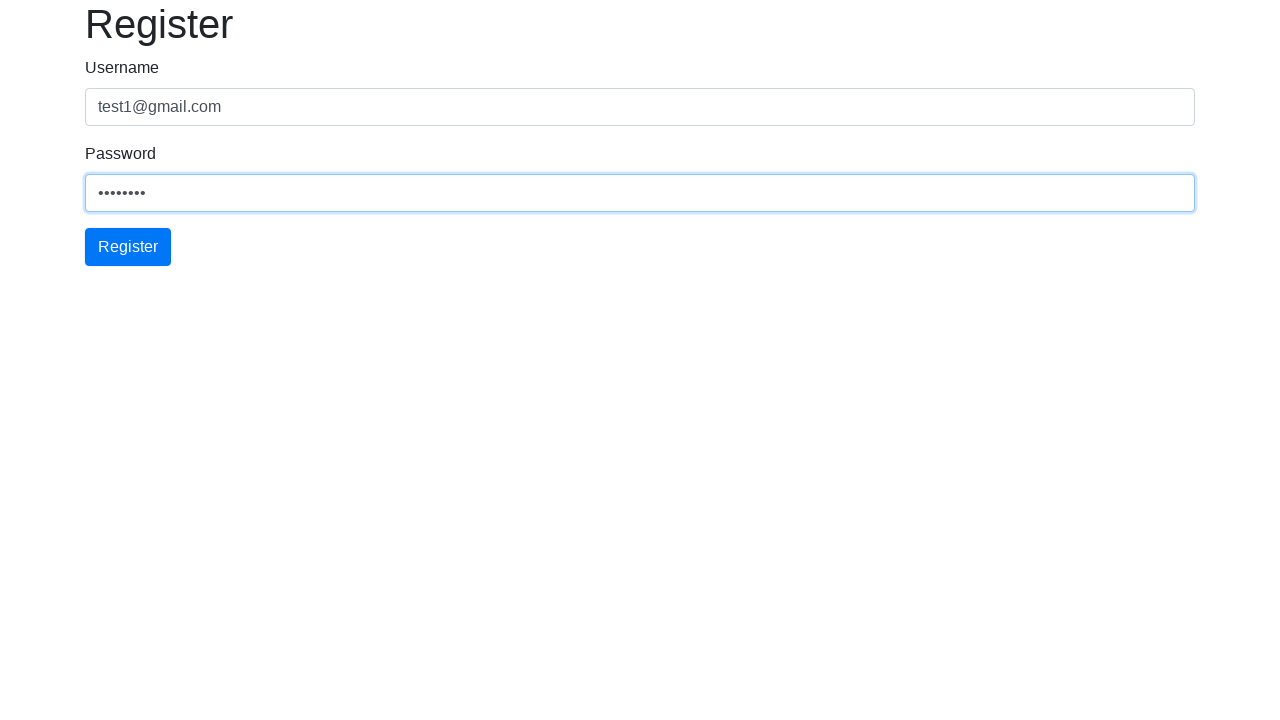

Error alert message appeared
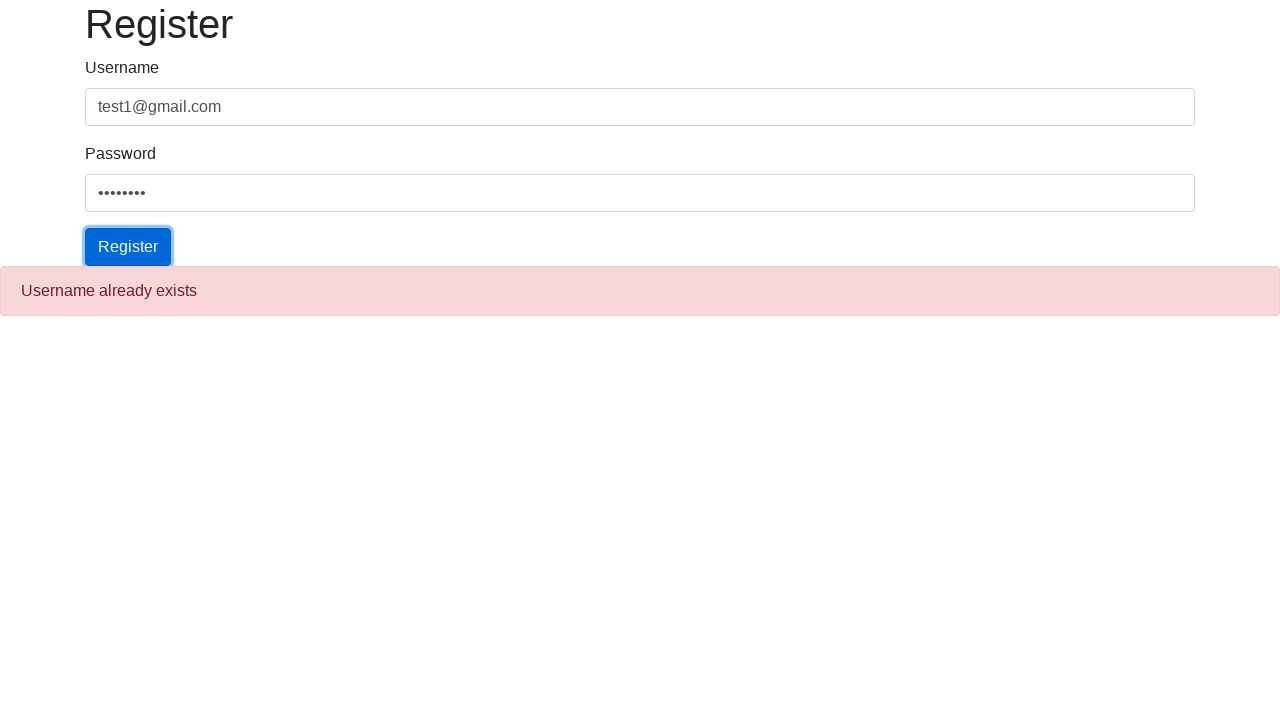

Extracted error message: 'Username already exists'
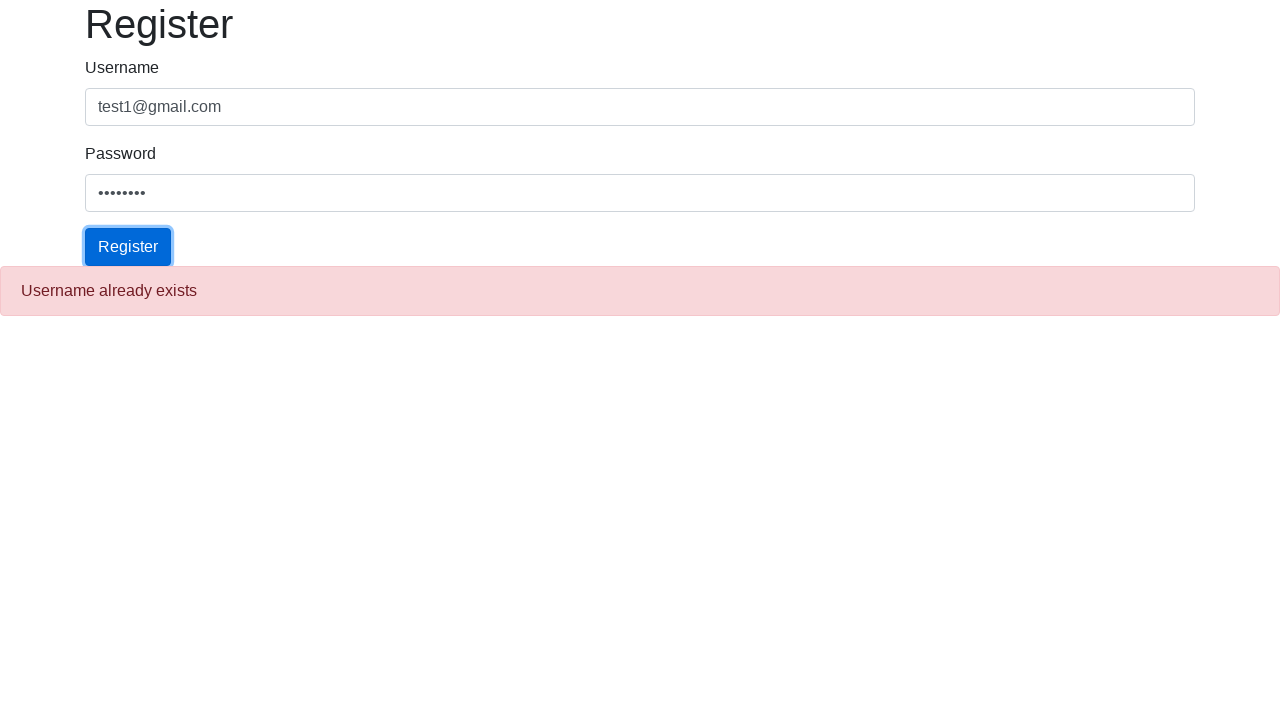

Verified error message matches 'Username already exists'
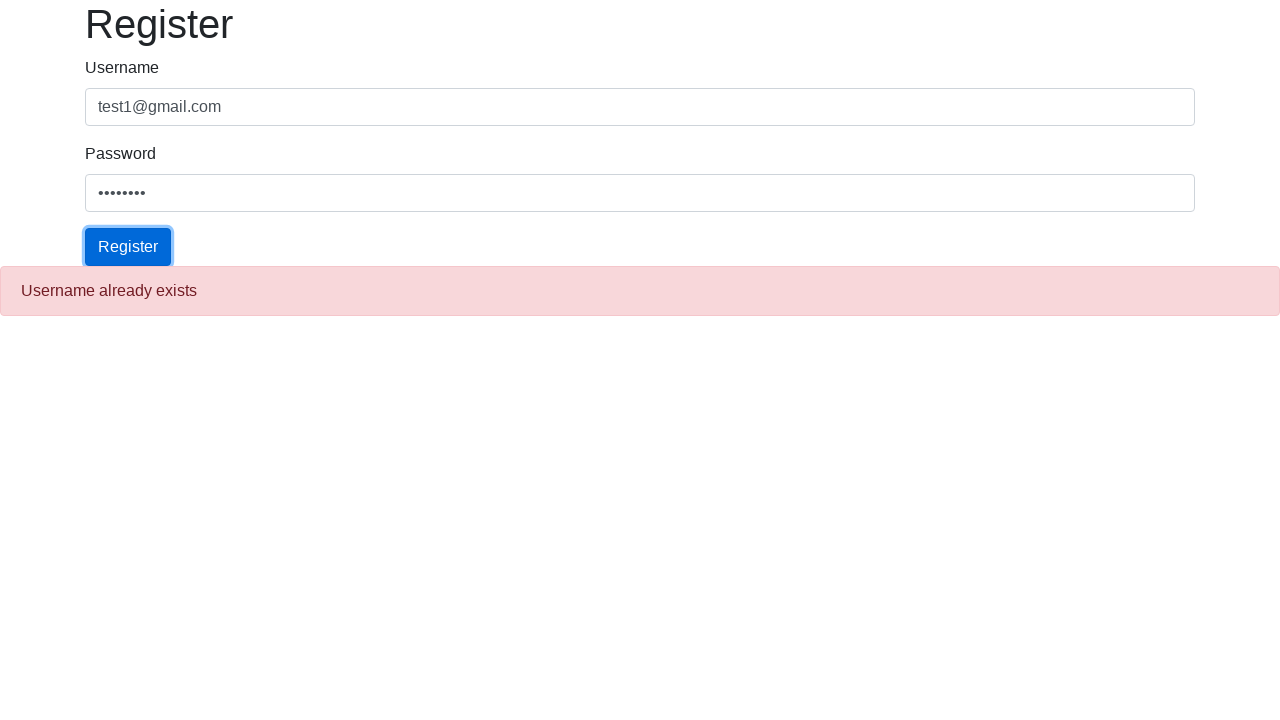

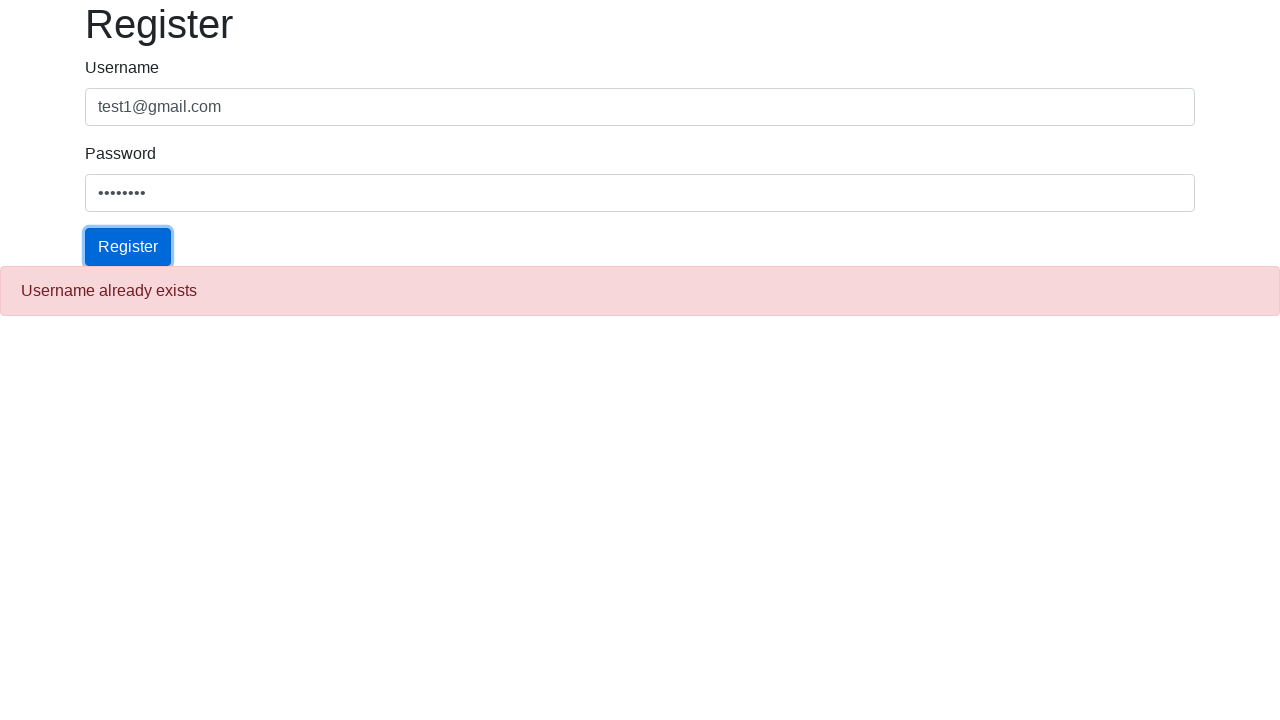